Tests the user registration form on Adactin Hotel app by filling in username, password, full name, email, captcha, accepting terms and conditions, and submitting the form.

Starting URL: https://adactinhotelapp.com/Register.php

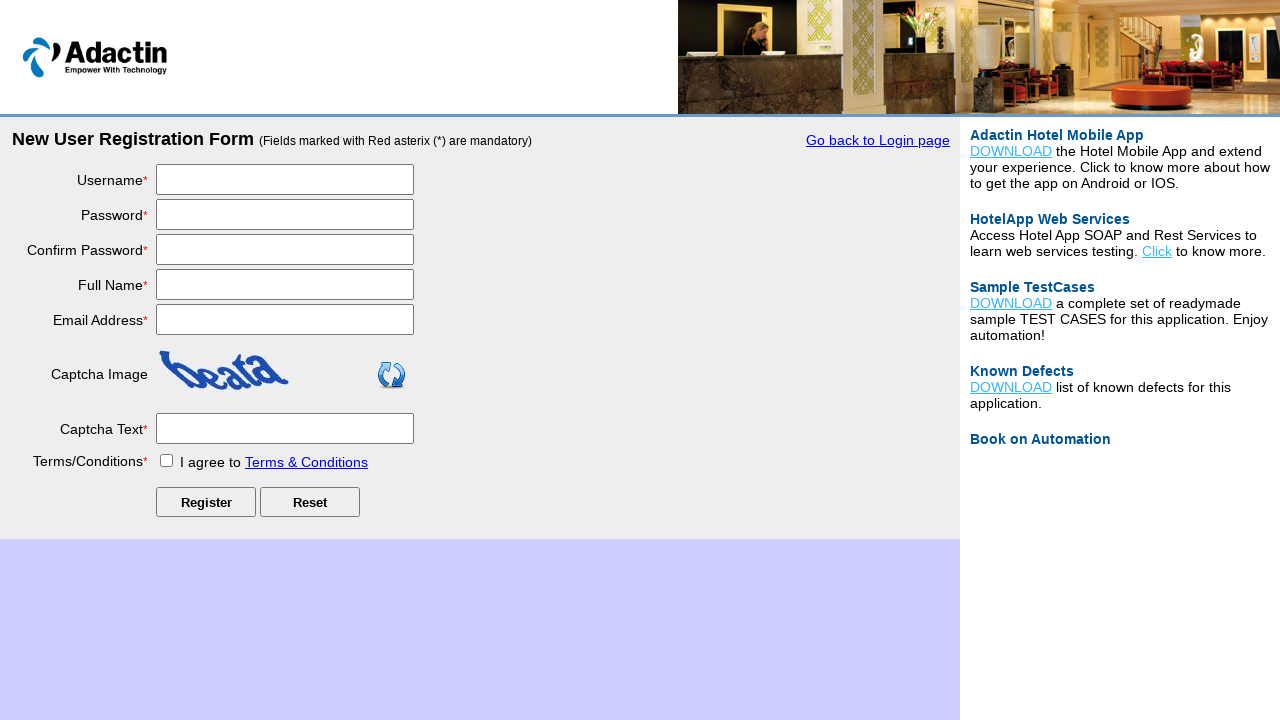

Set viewport size to 1920x1080
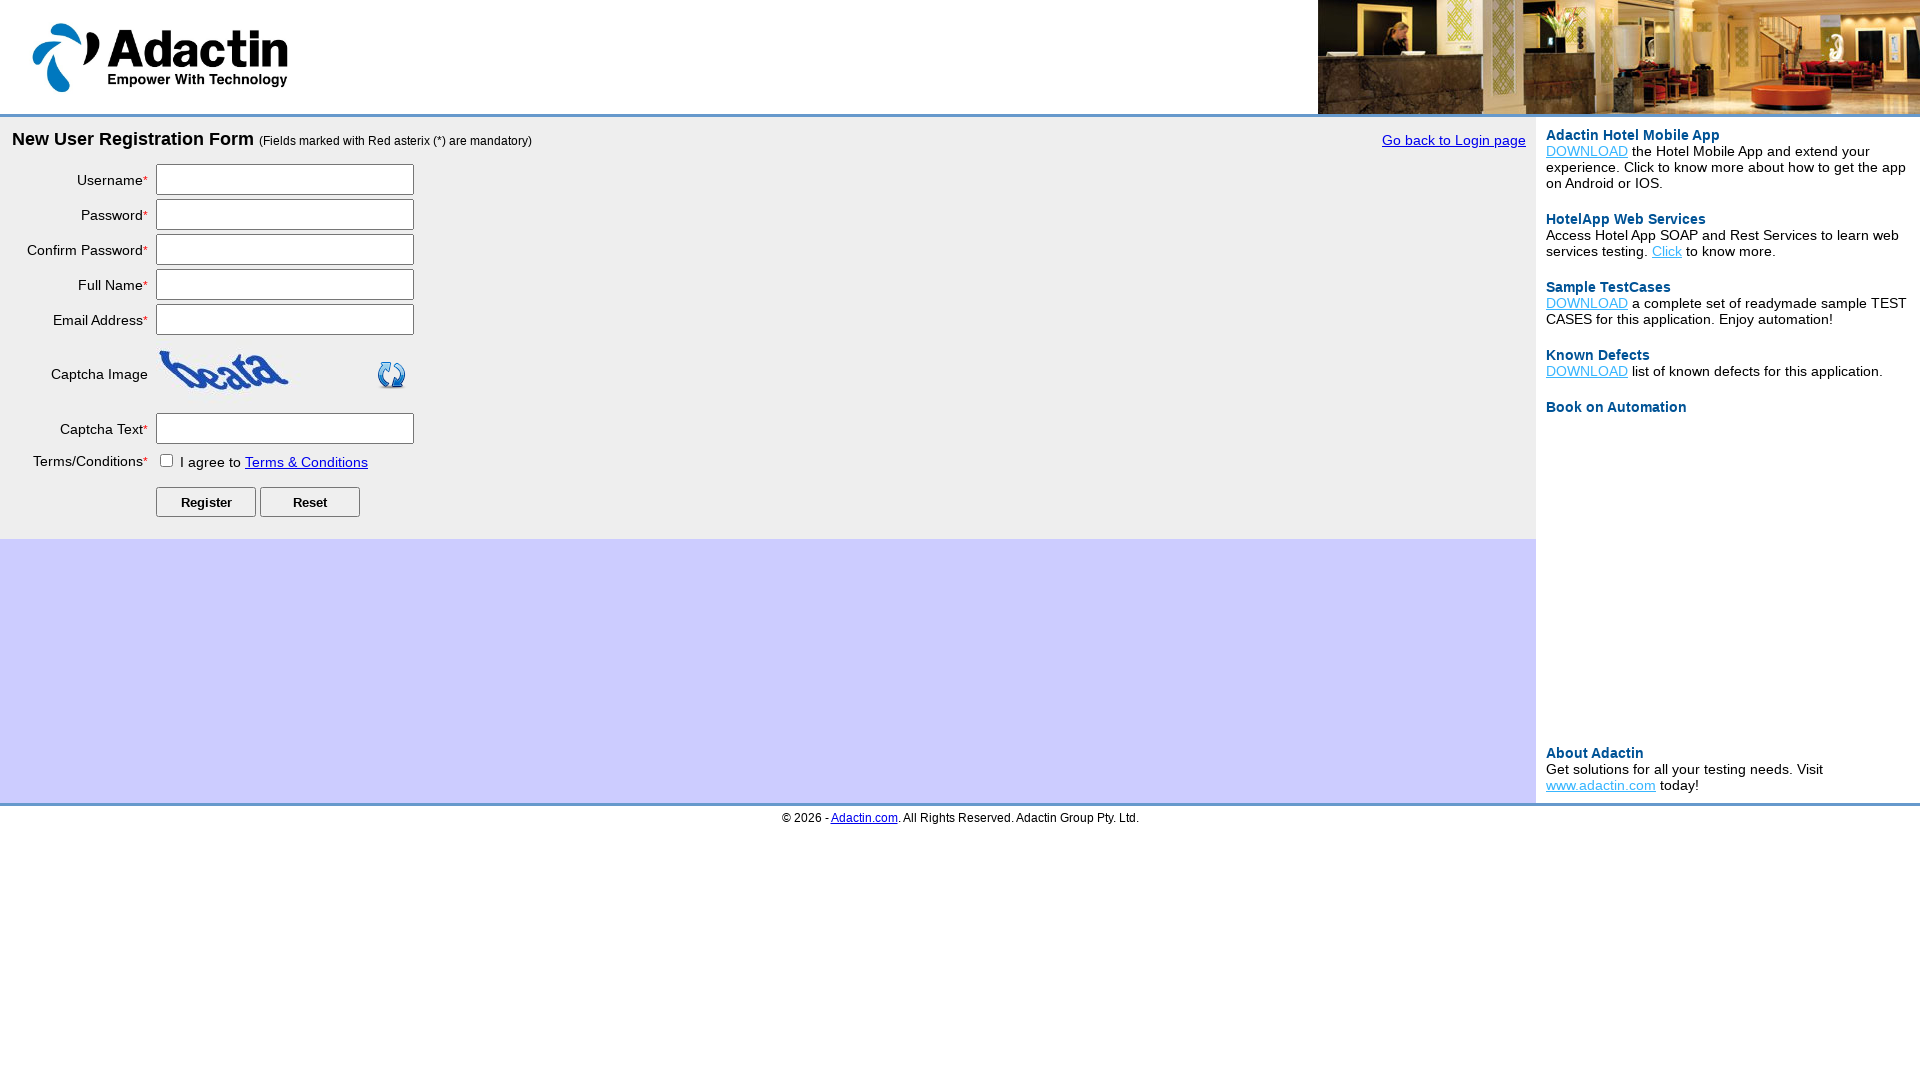

Filled username field with 'TestUser847' on #username
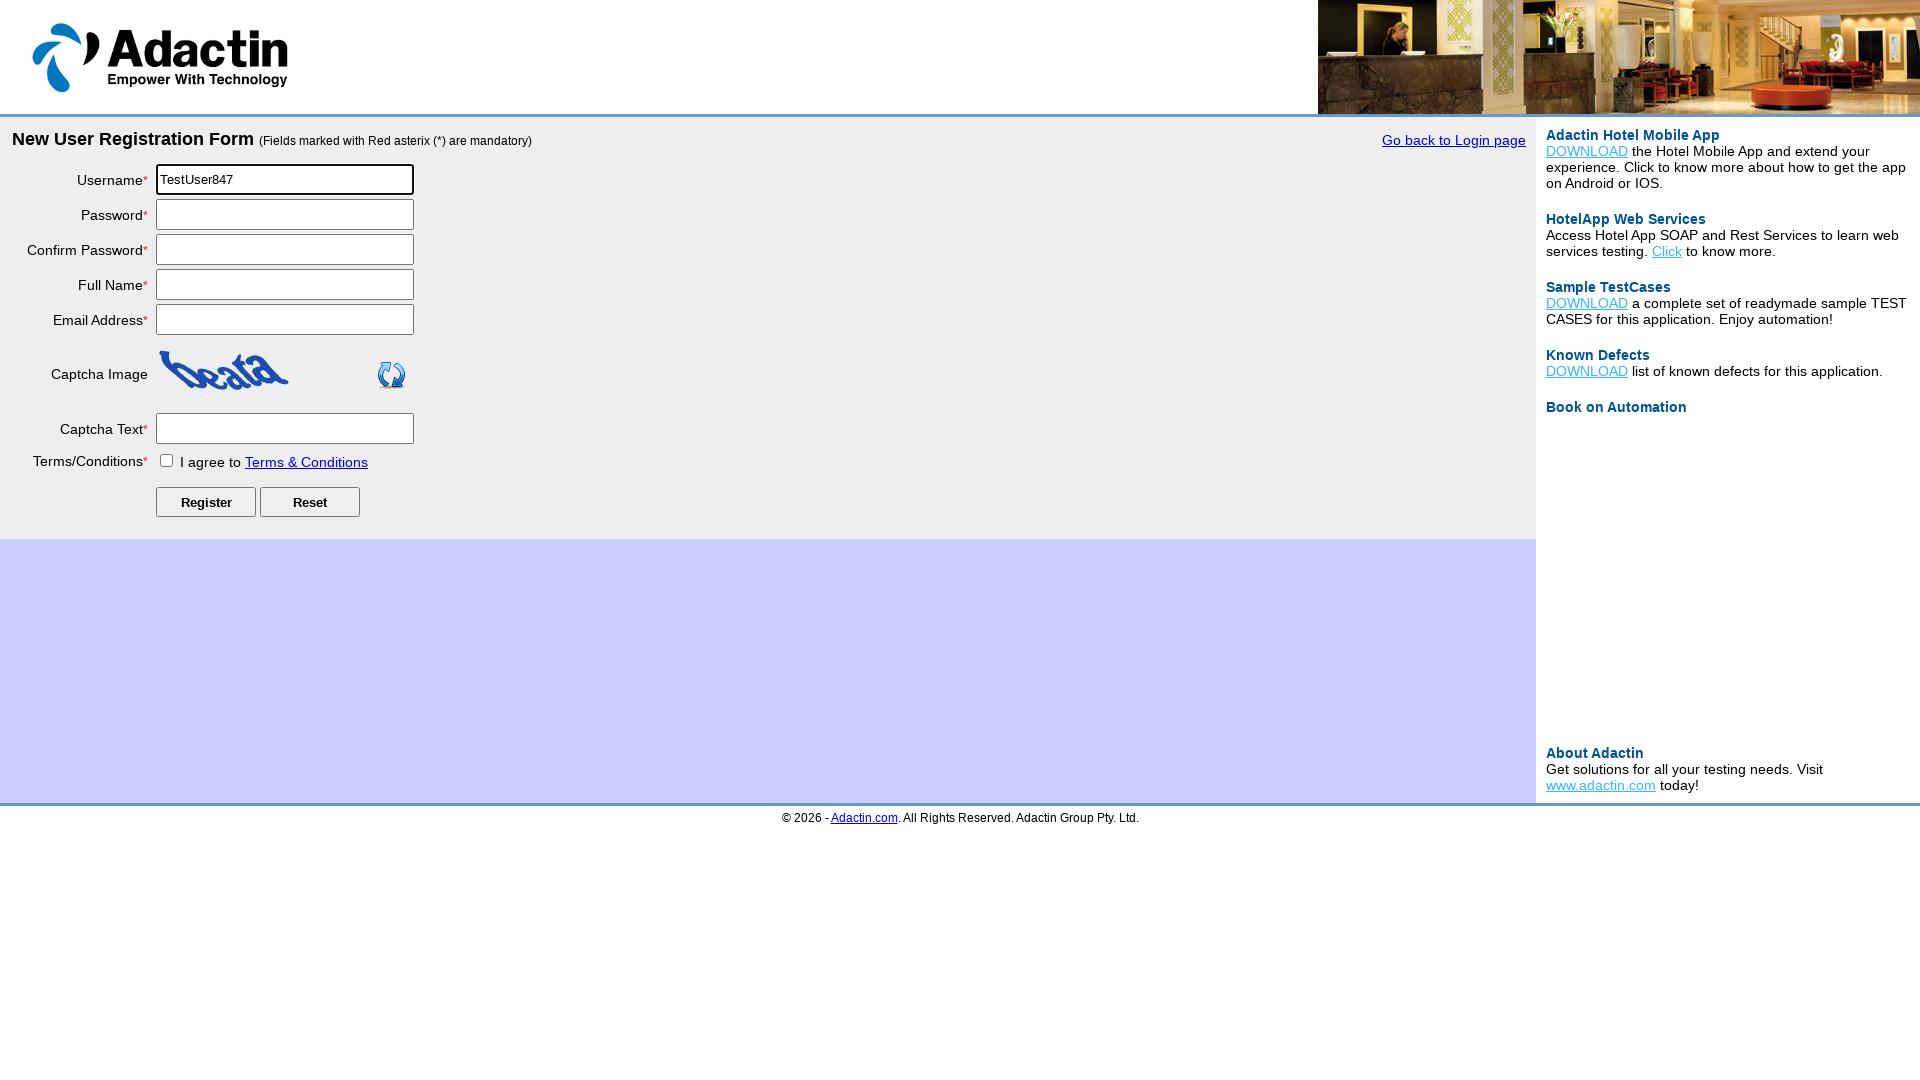

Filled password field with 'SecurePass@456' on #password
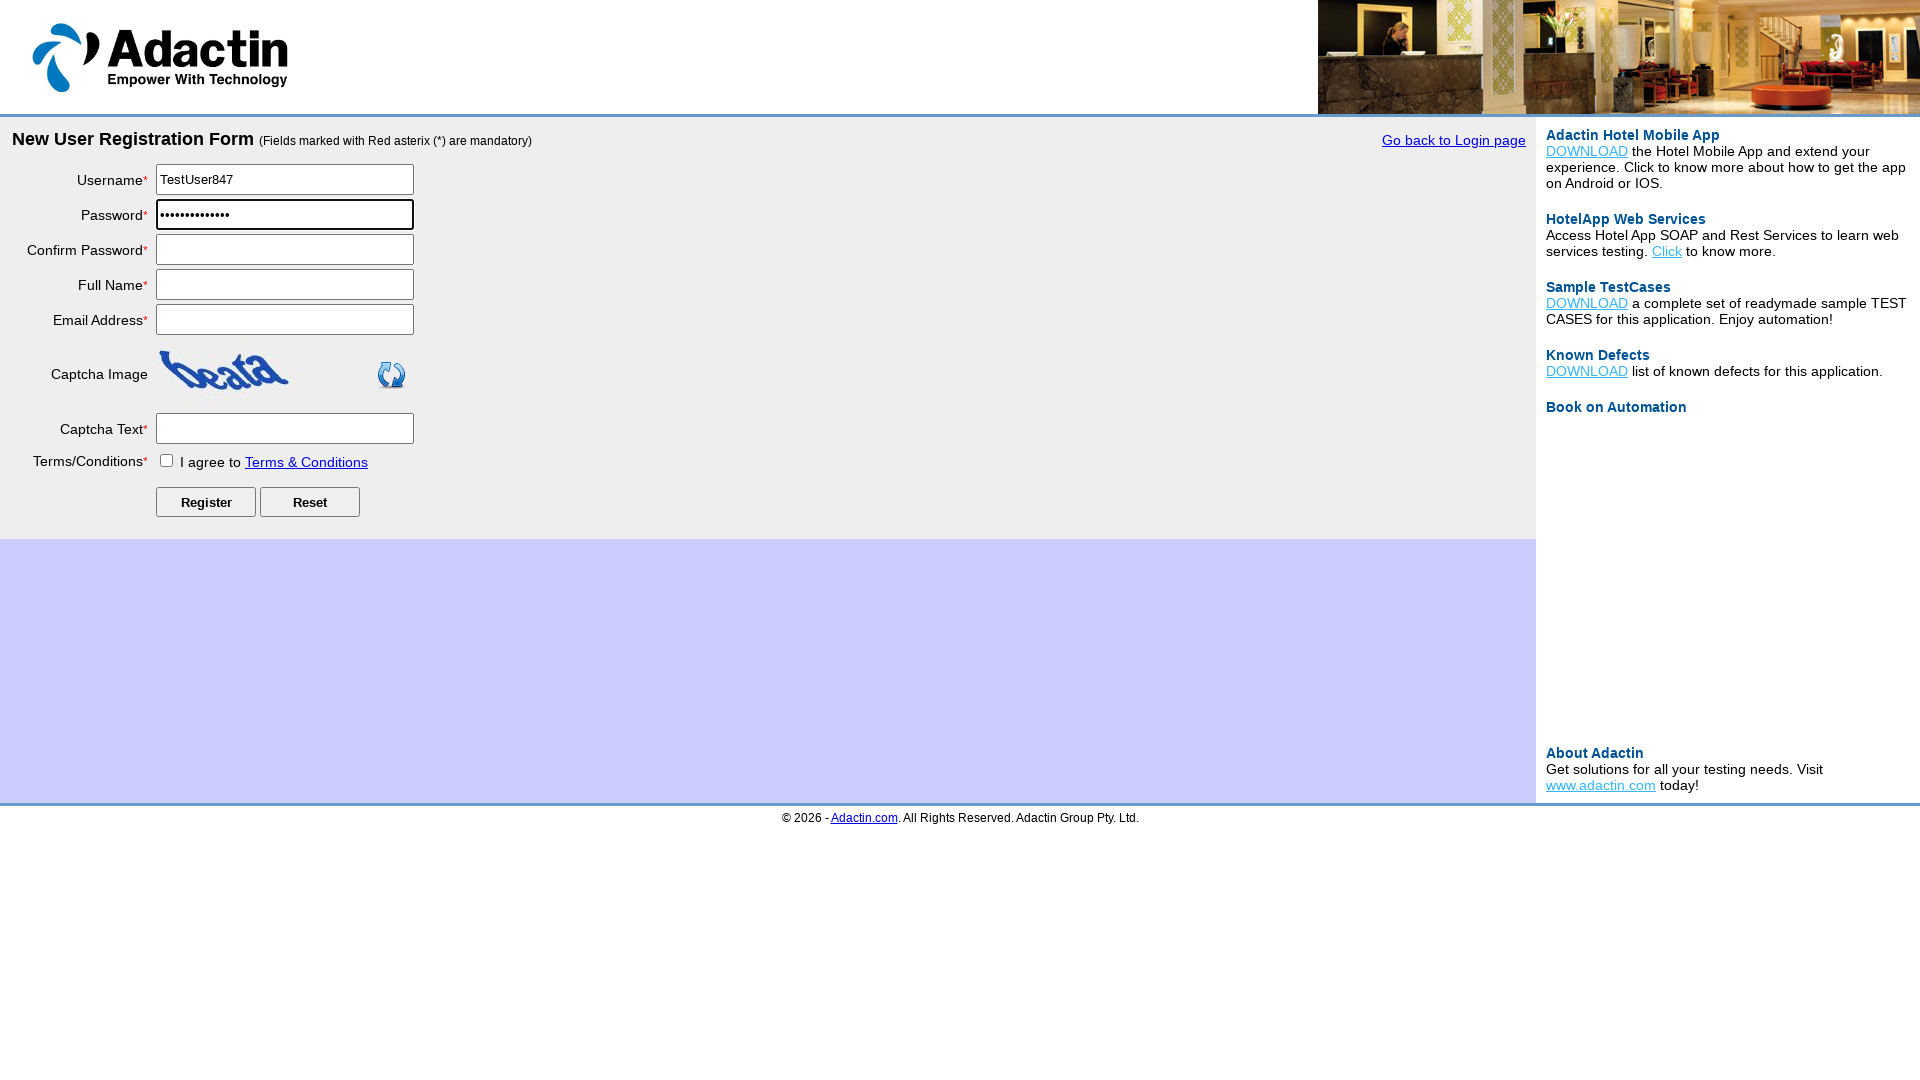

Filled confirm password field with 'SecurePass@456' on #re_password
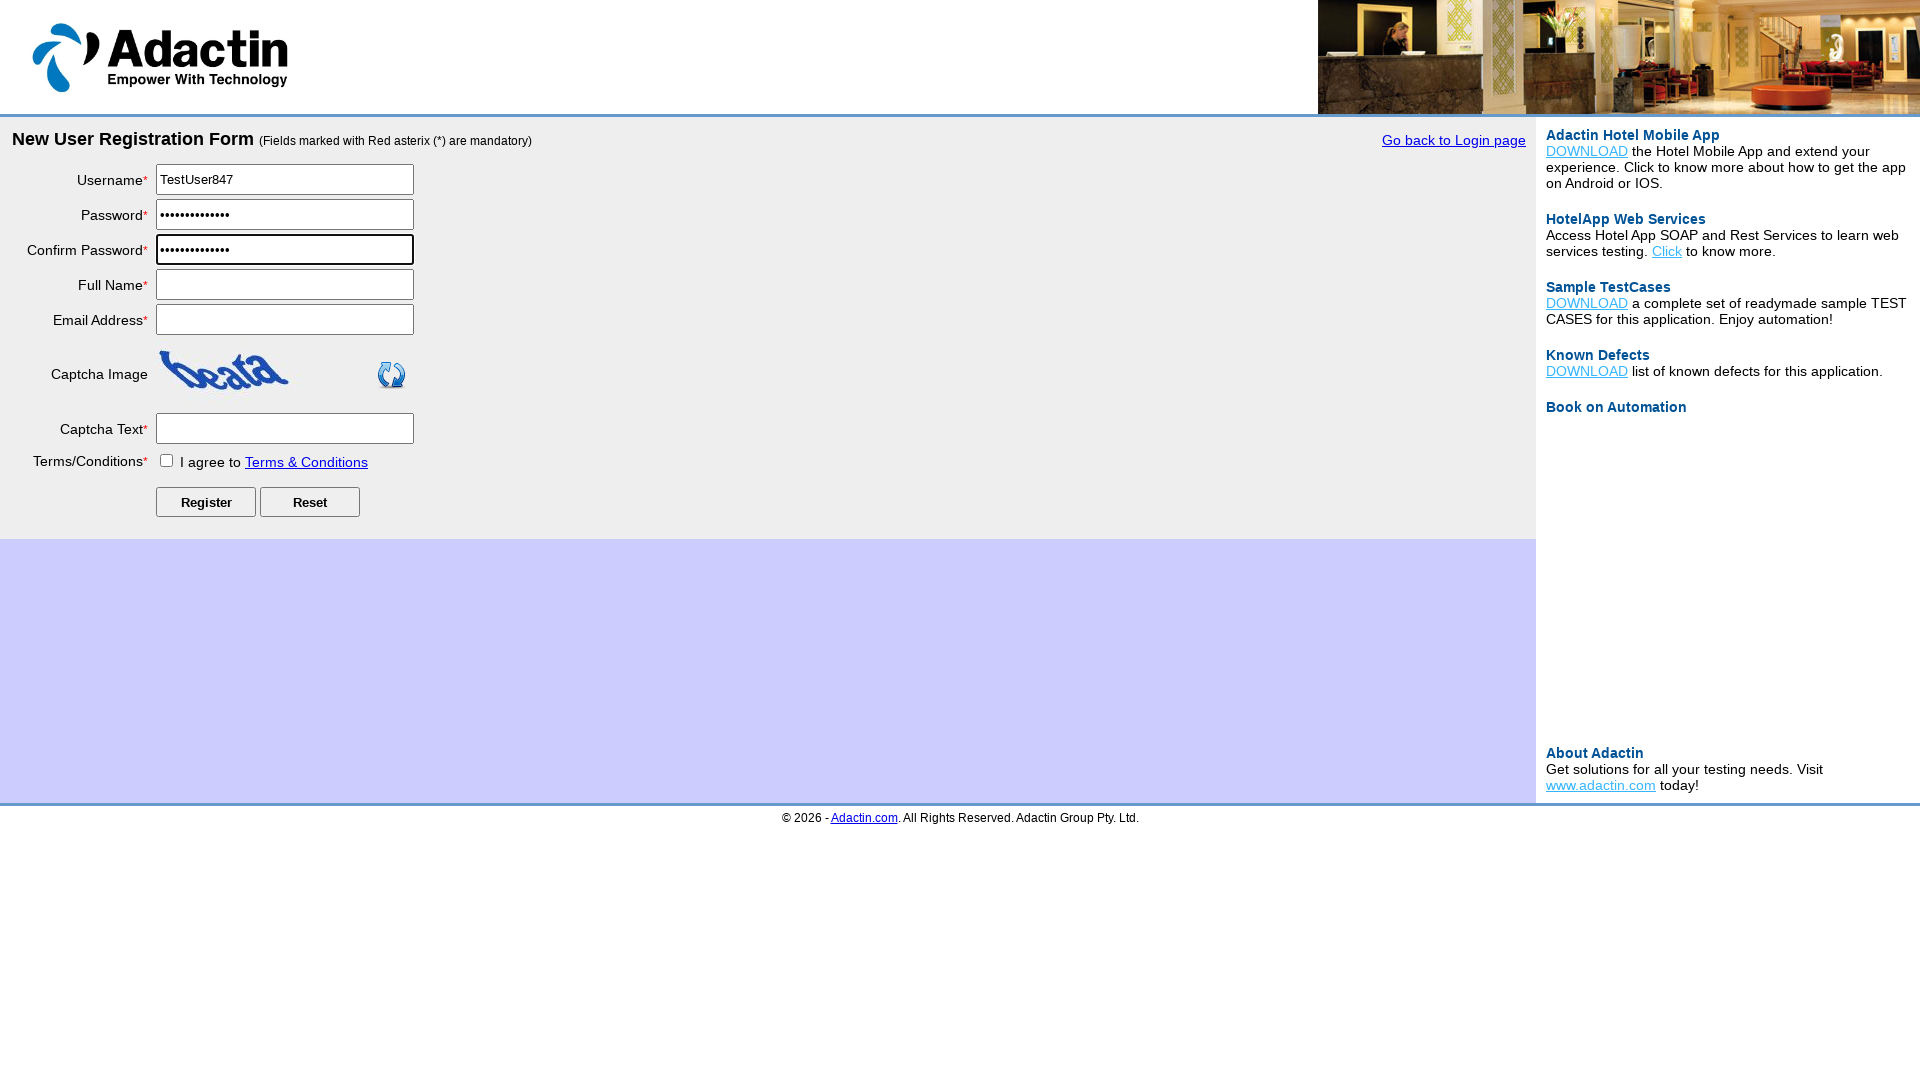

Filled full name field with 'John Smith' on #full_name
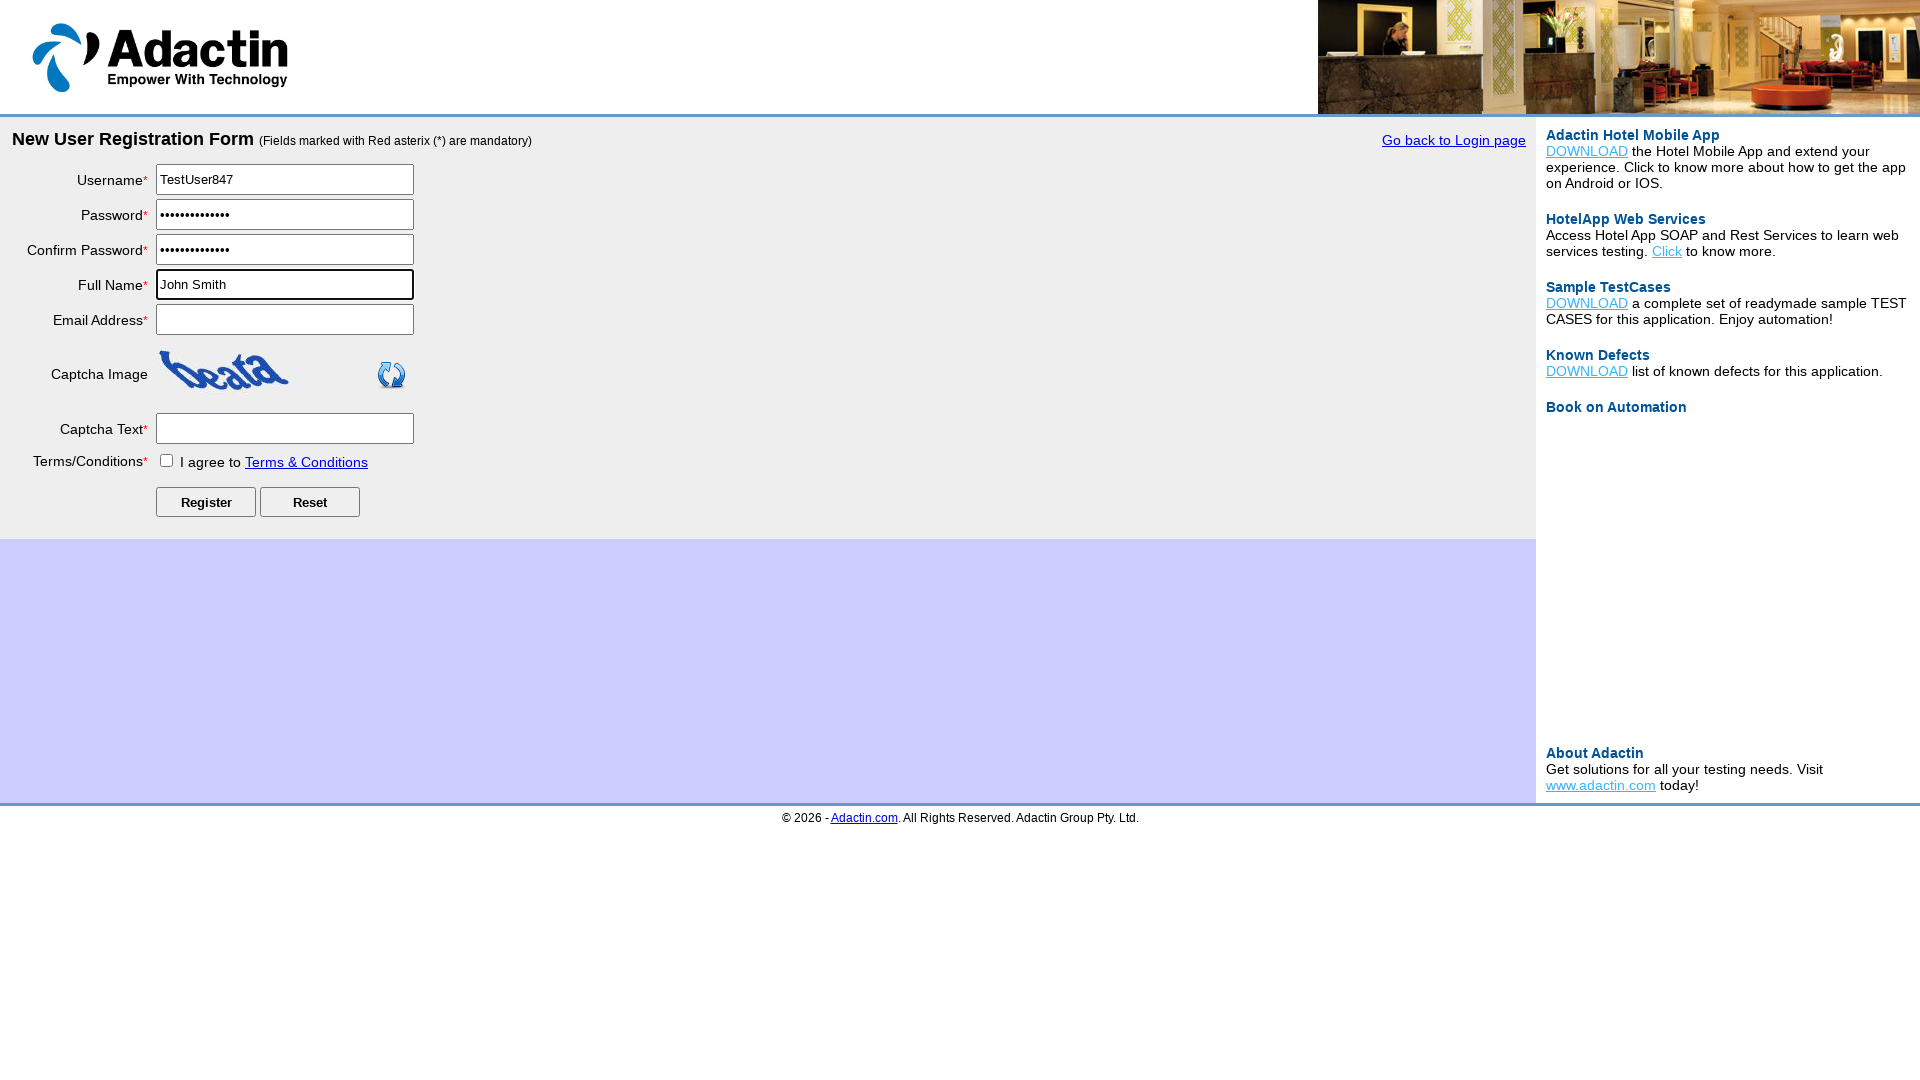

Filled email field with 'johnsmith847@example.com' on #email_add
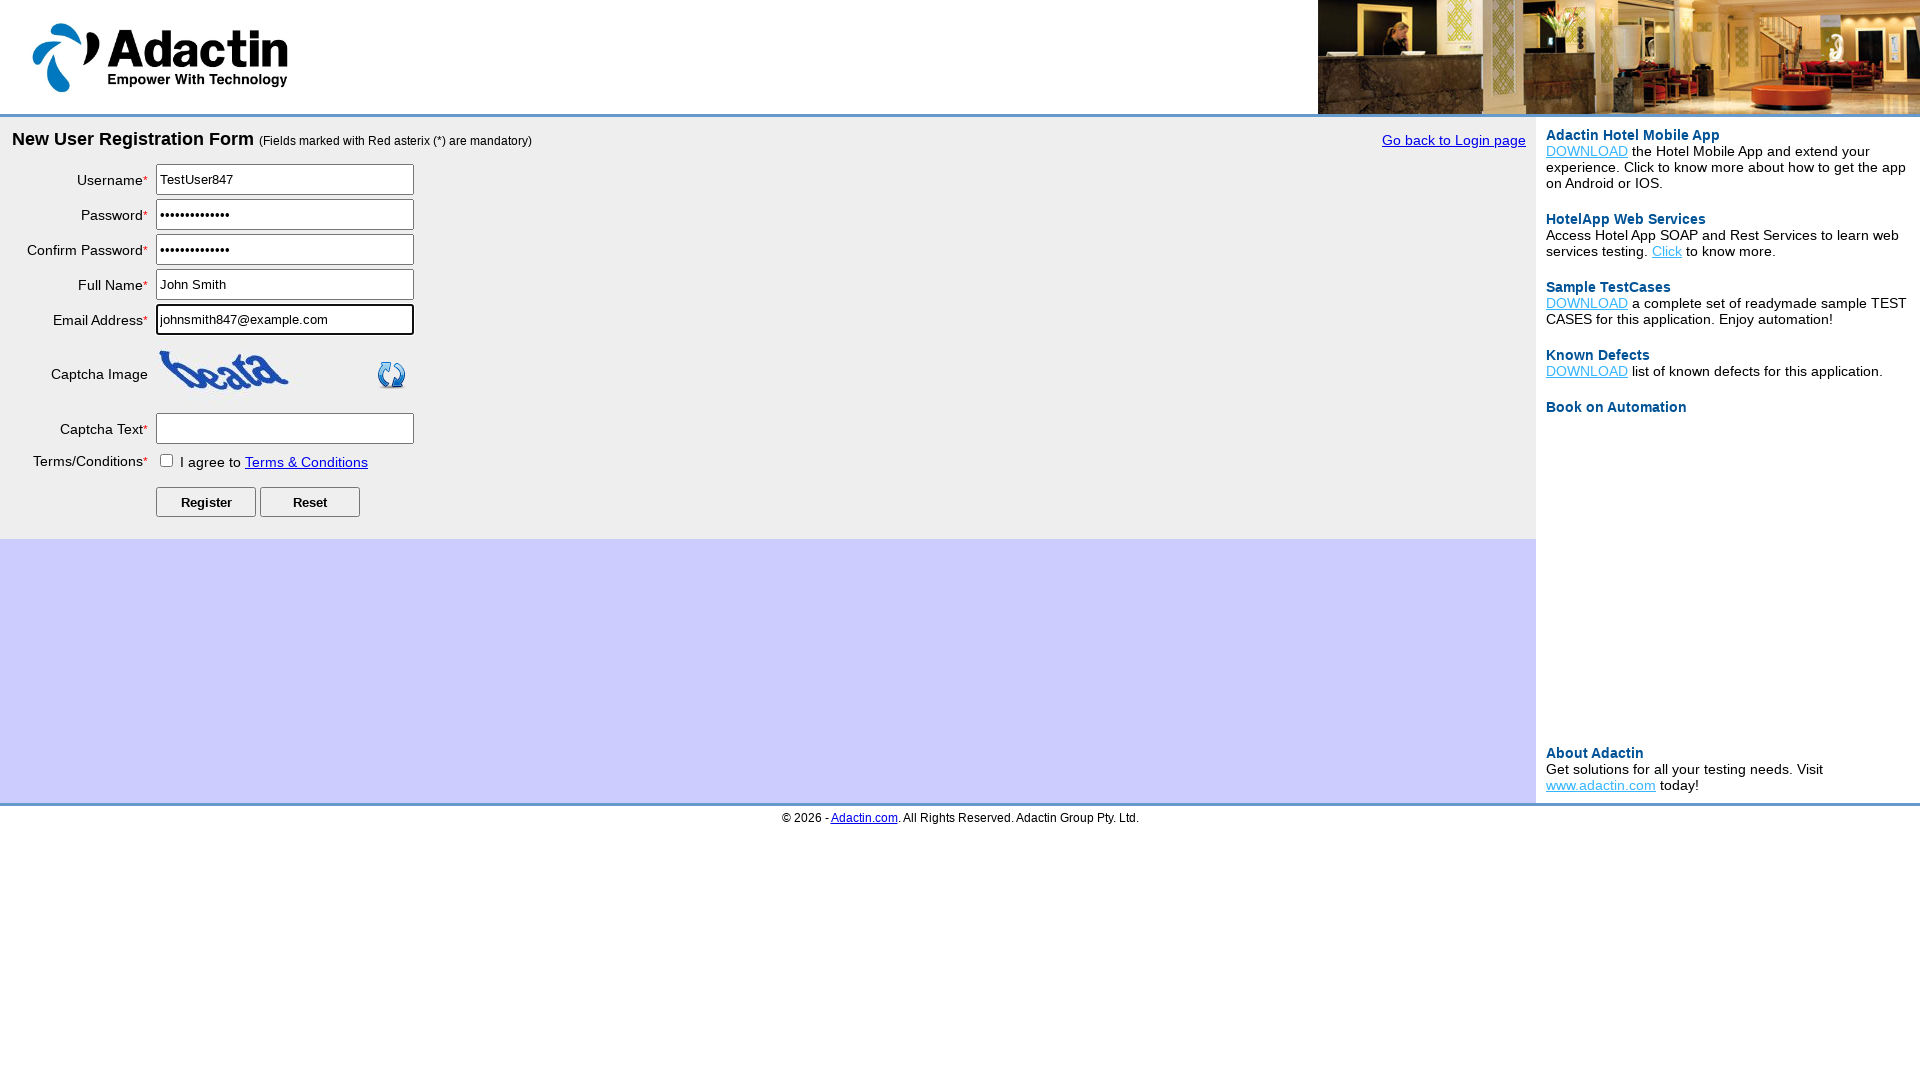

Filled captcha field with 'captcha_value' on #captcha-form
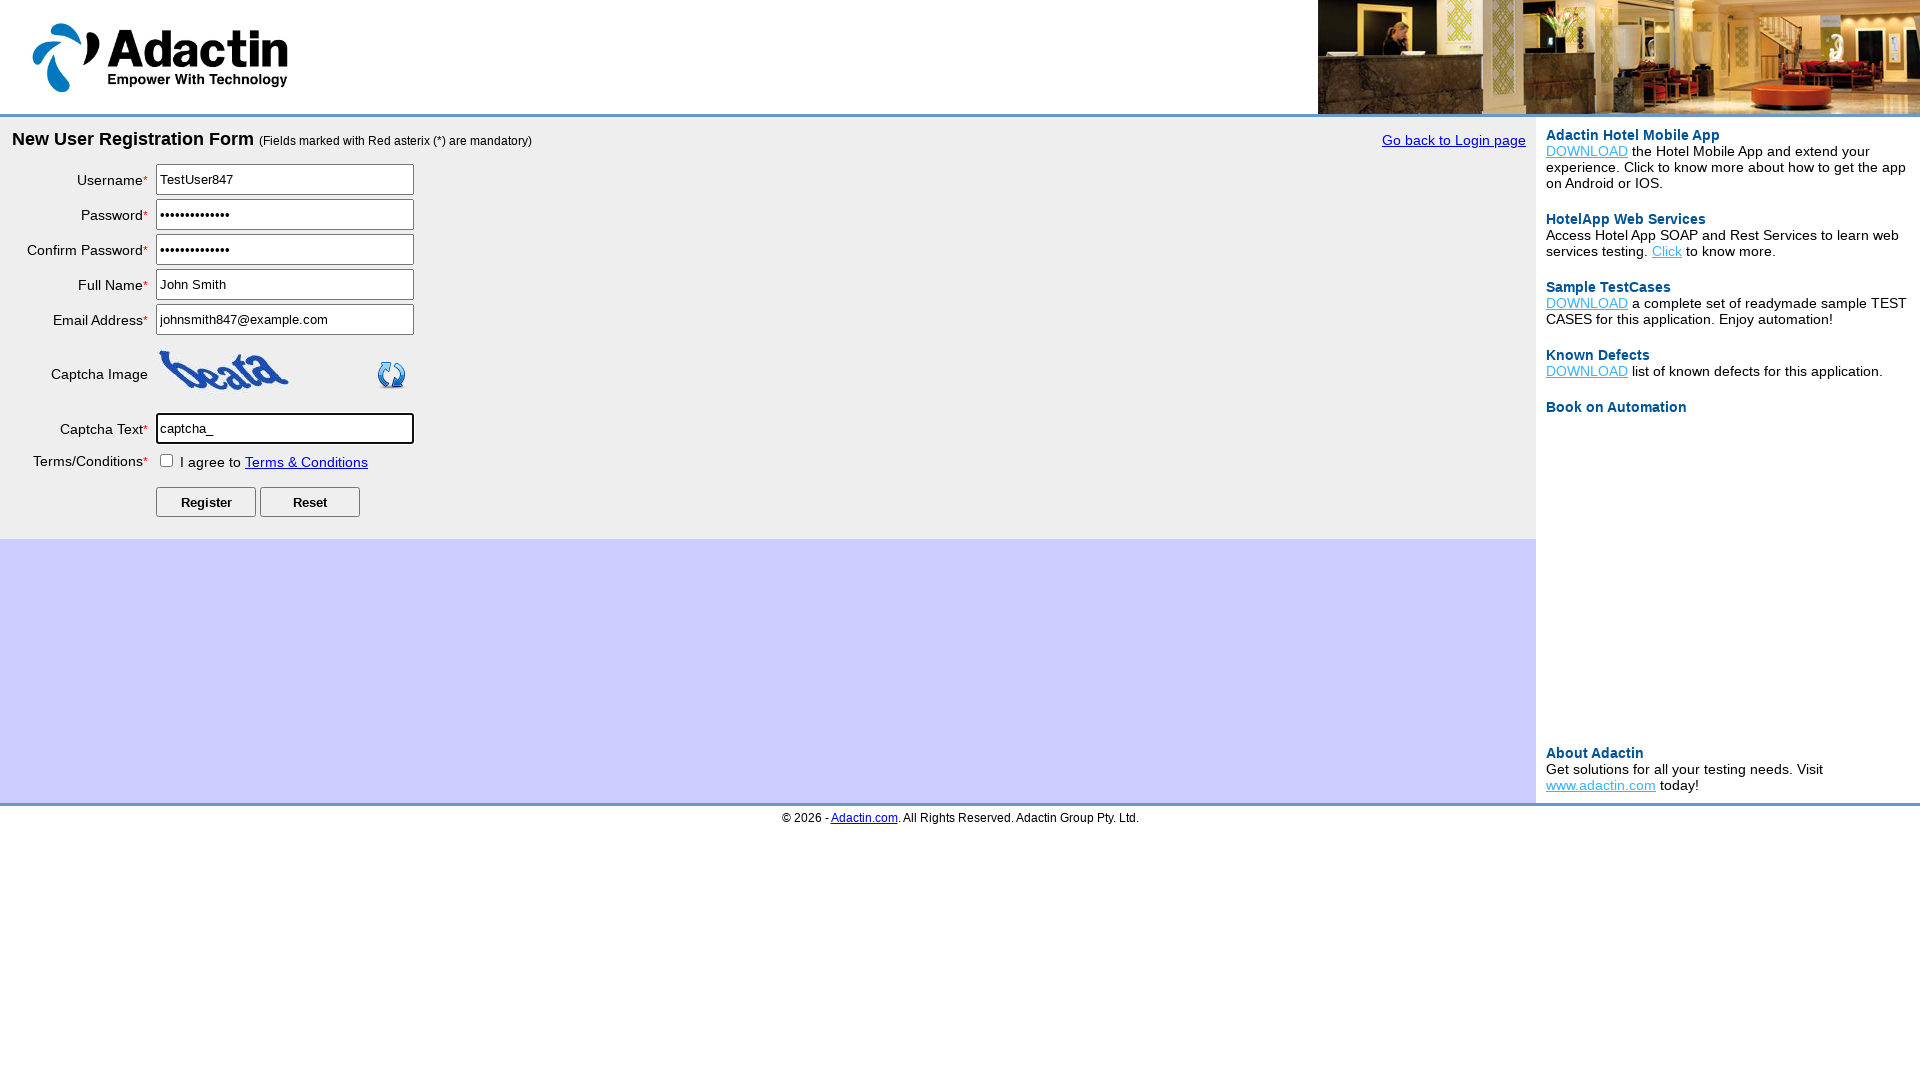

Clicked terms and conditions checkbox at (166, 460) on #tnc_box
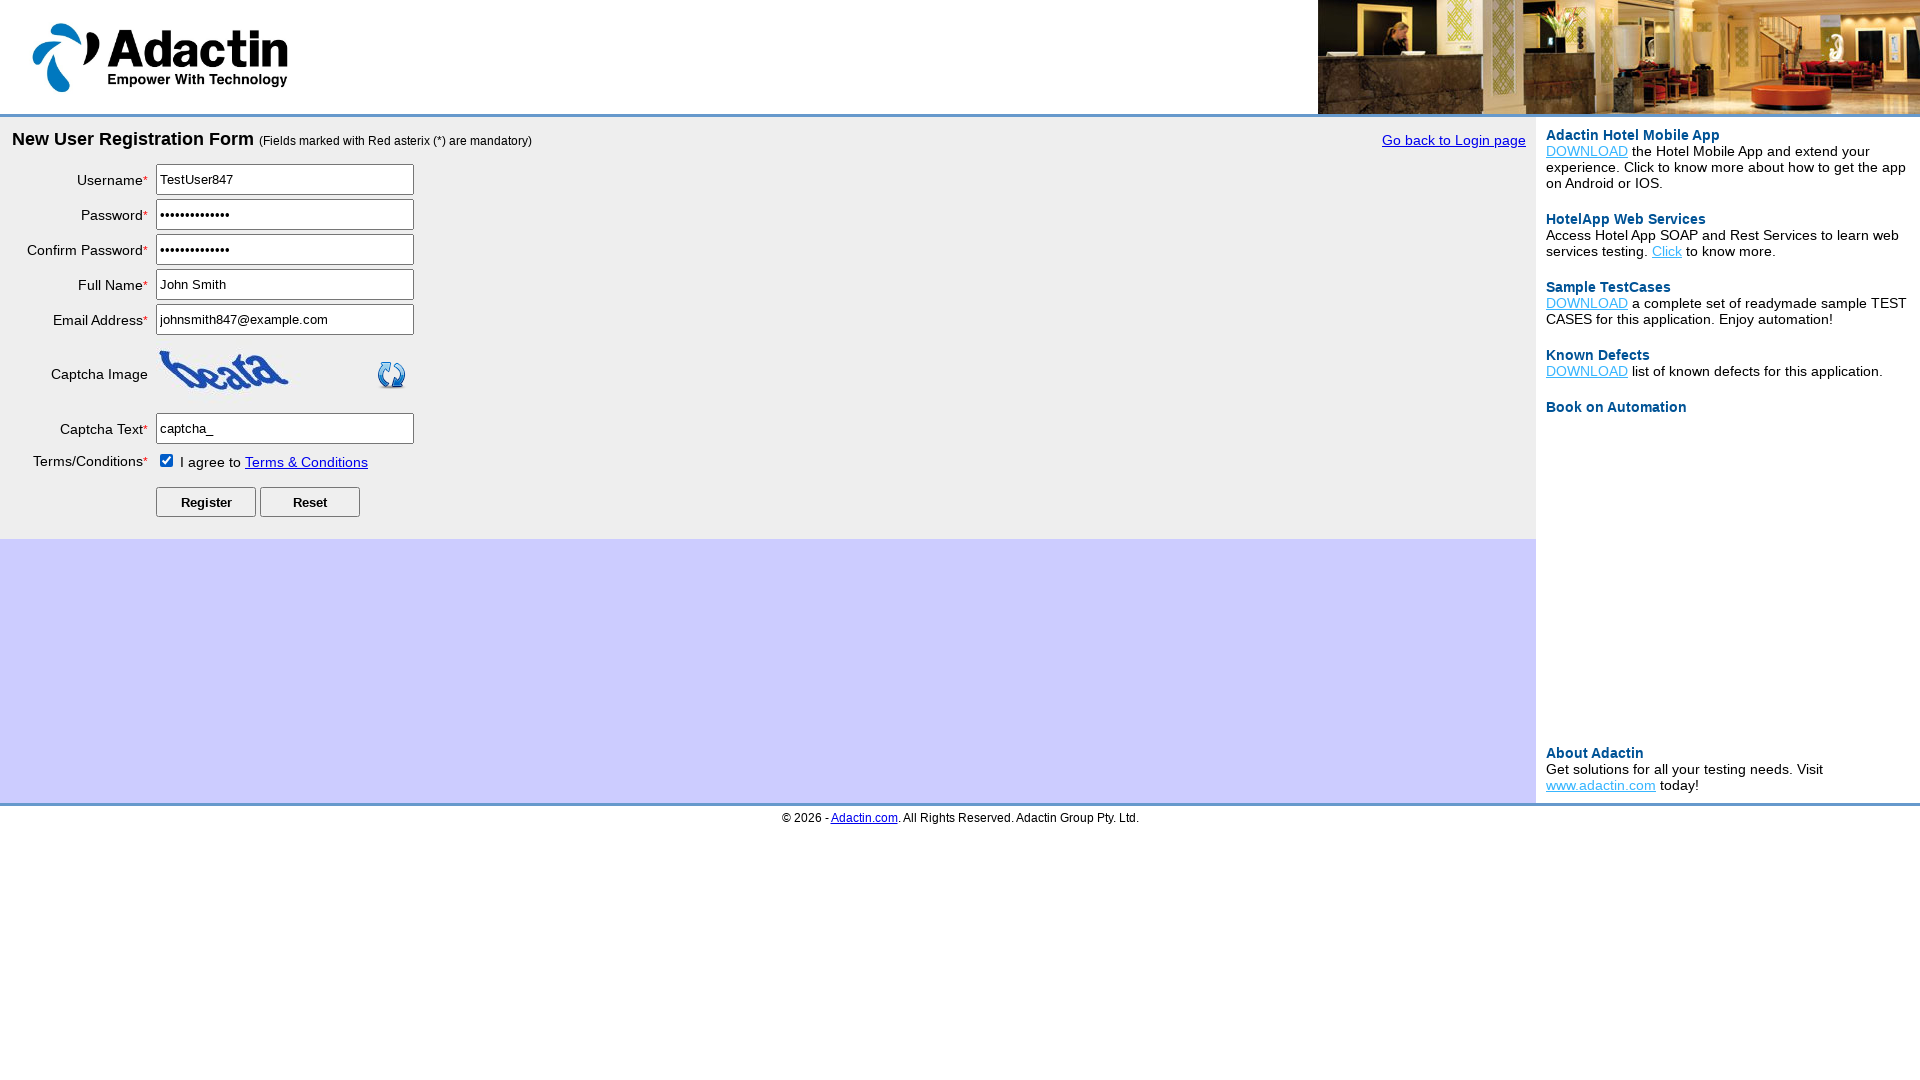

Clicked submit button to register at (206, 502) on #Submit
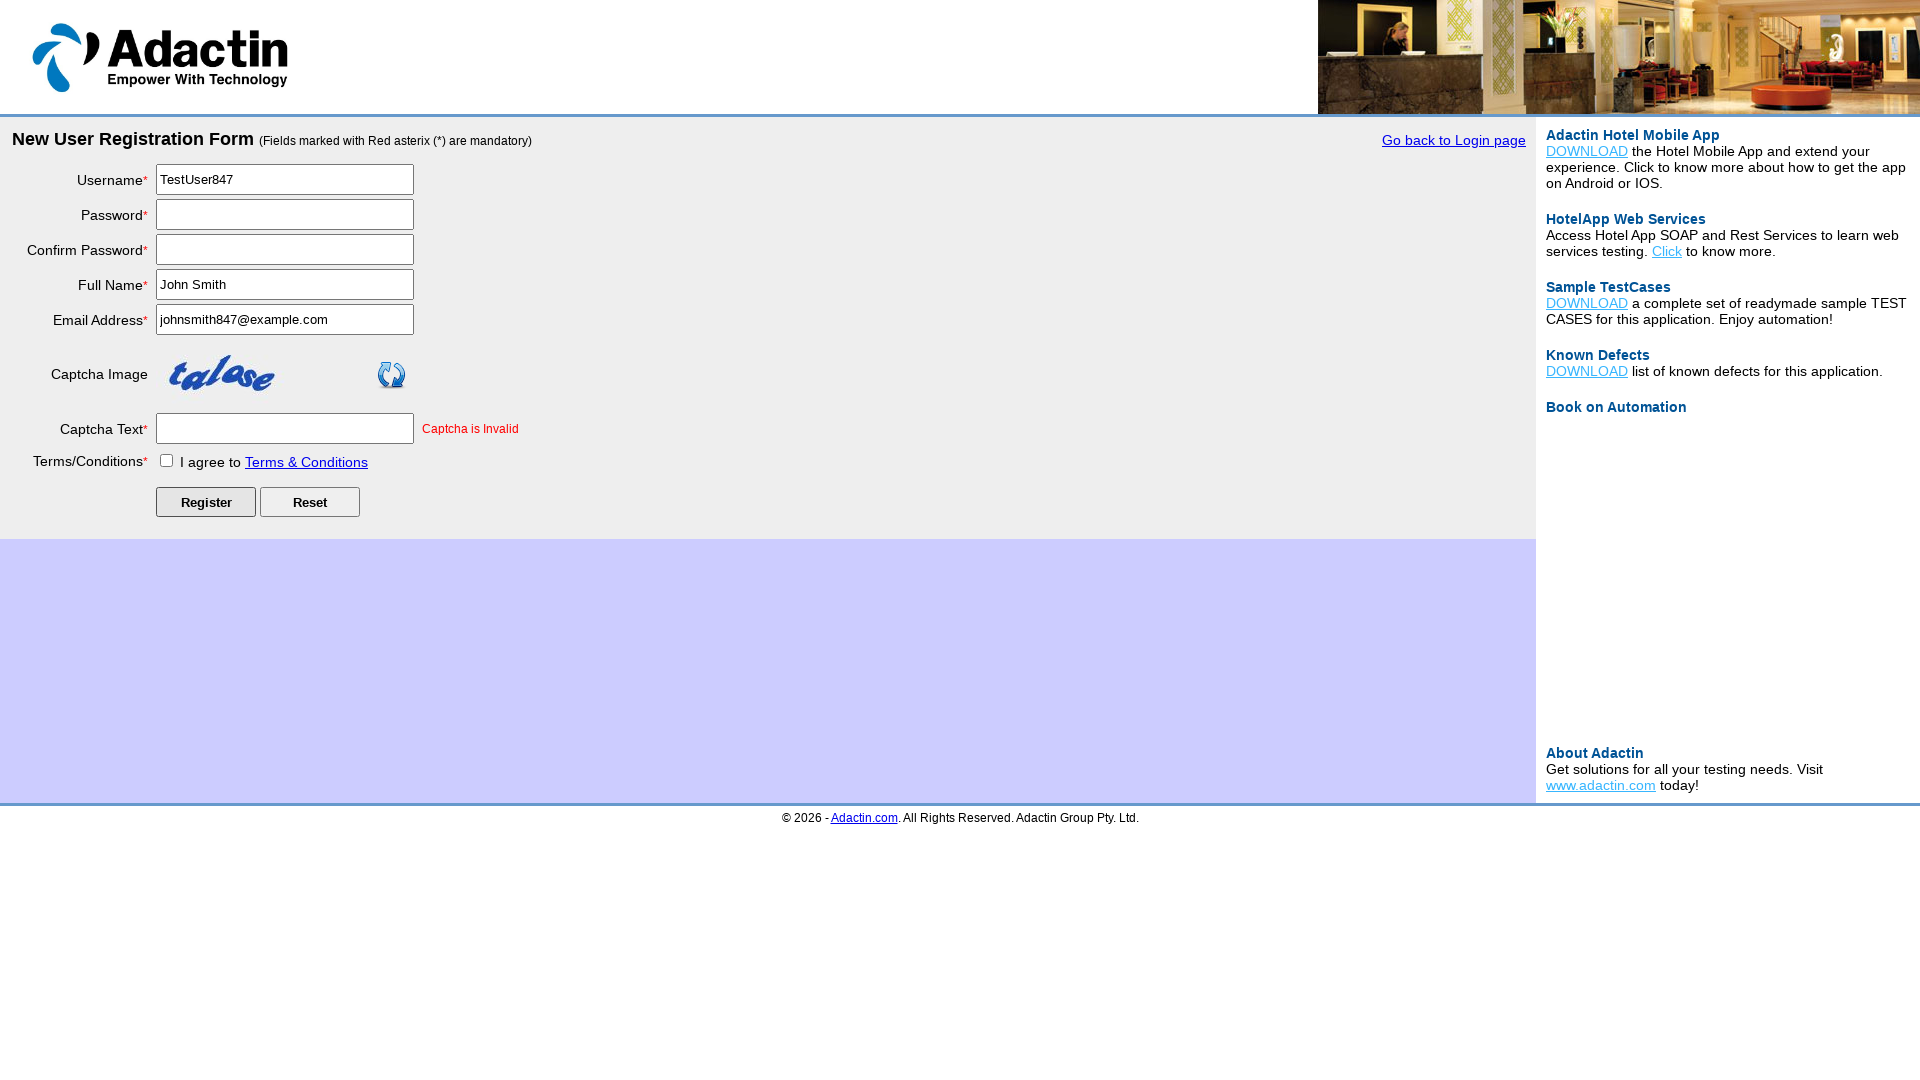

Waited for network idle state after form submission
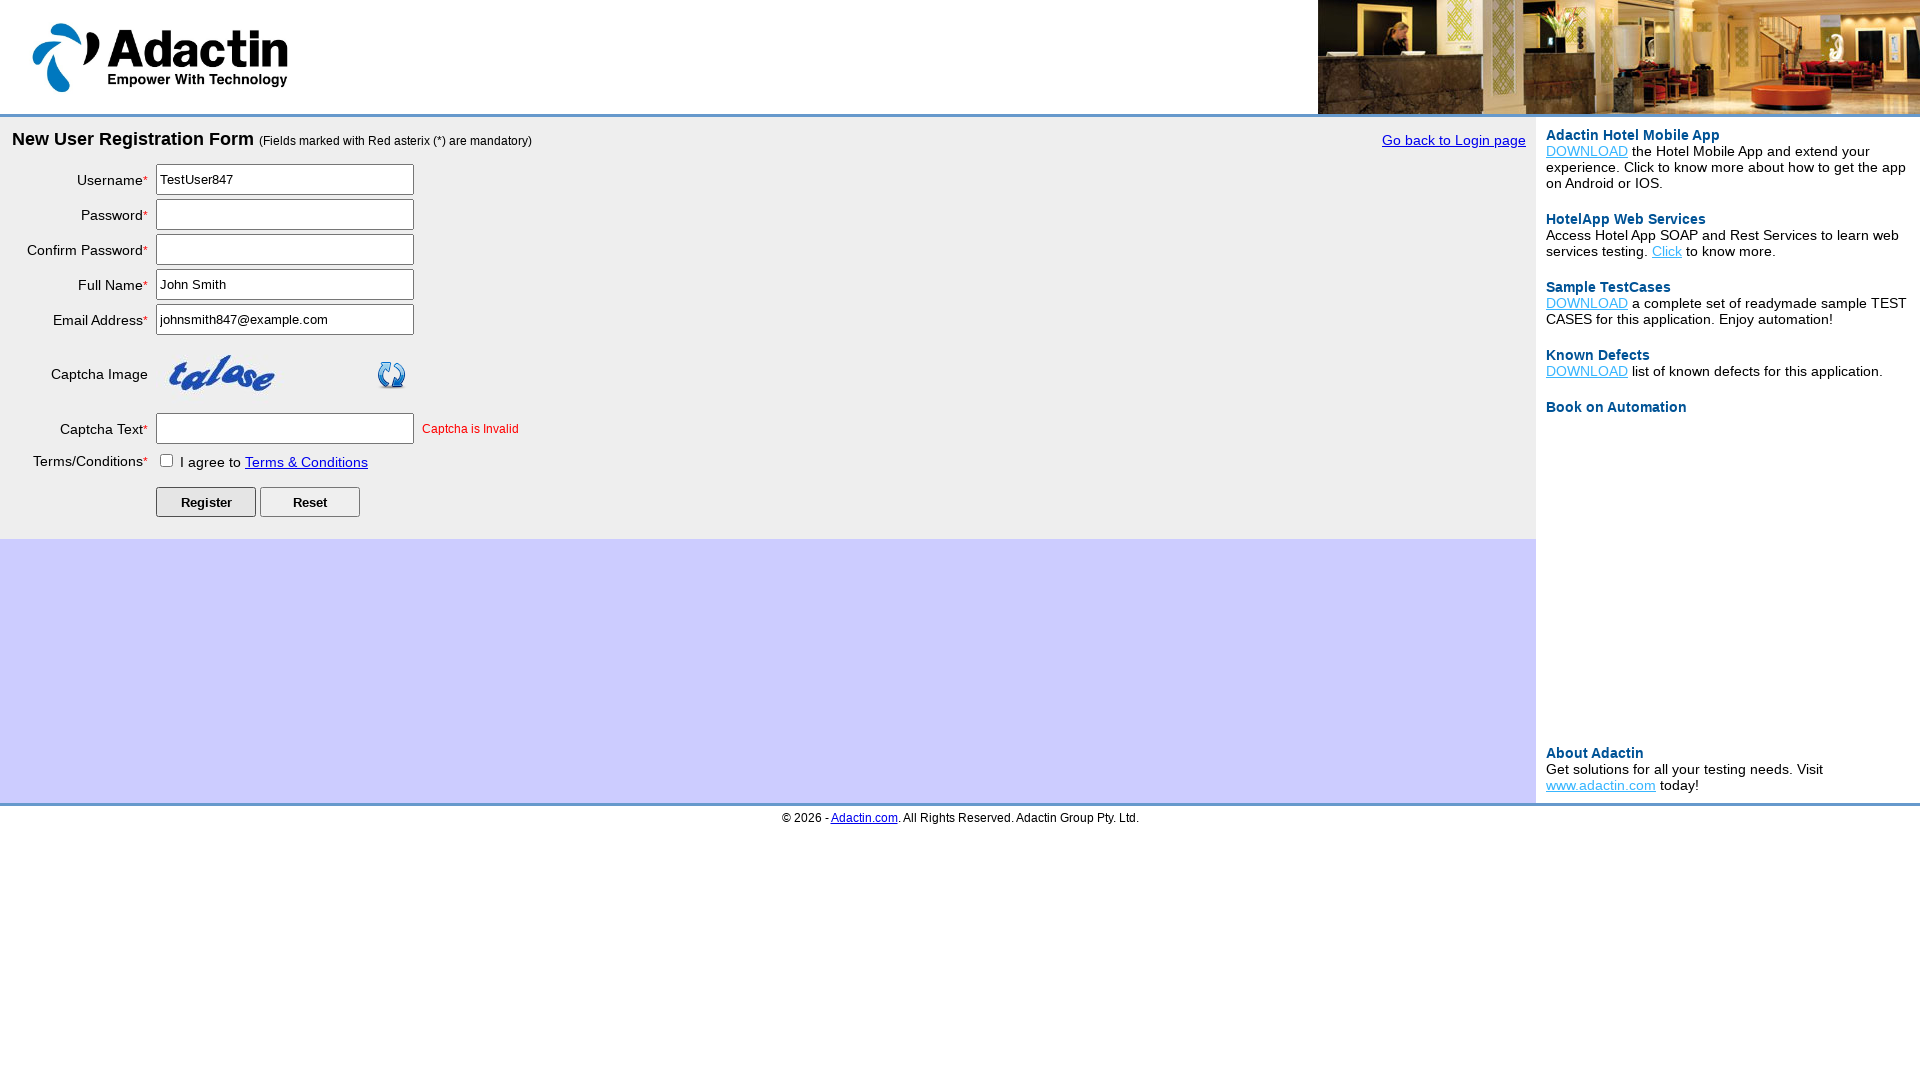

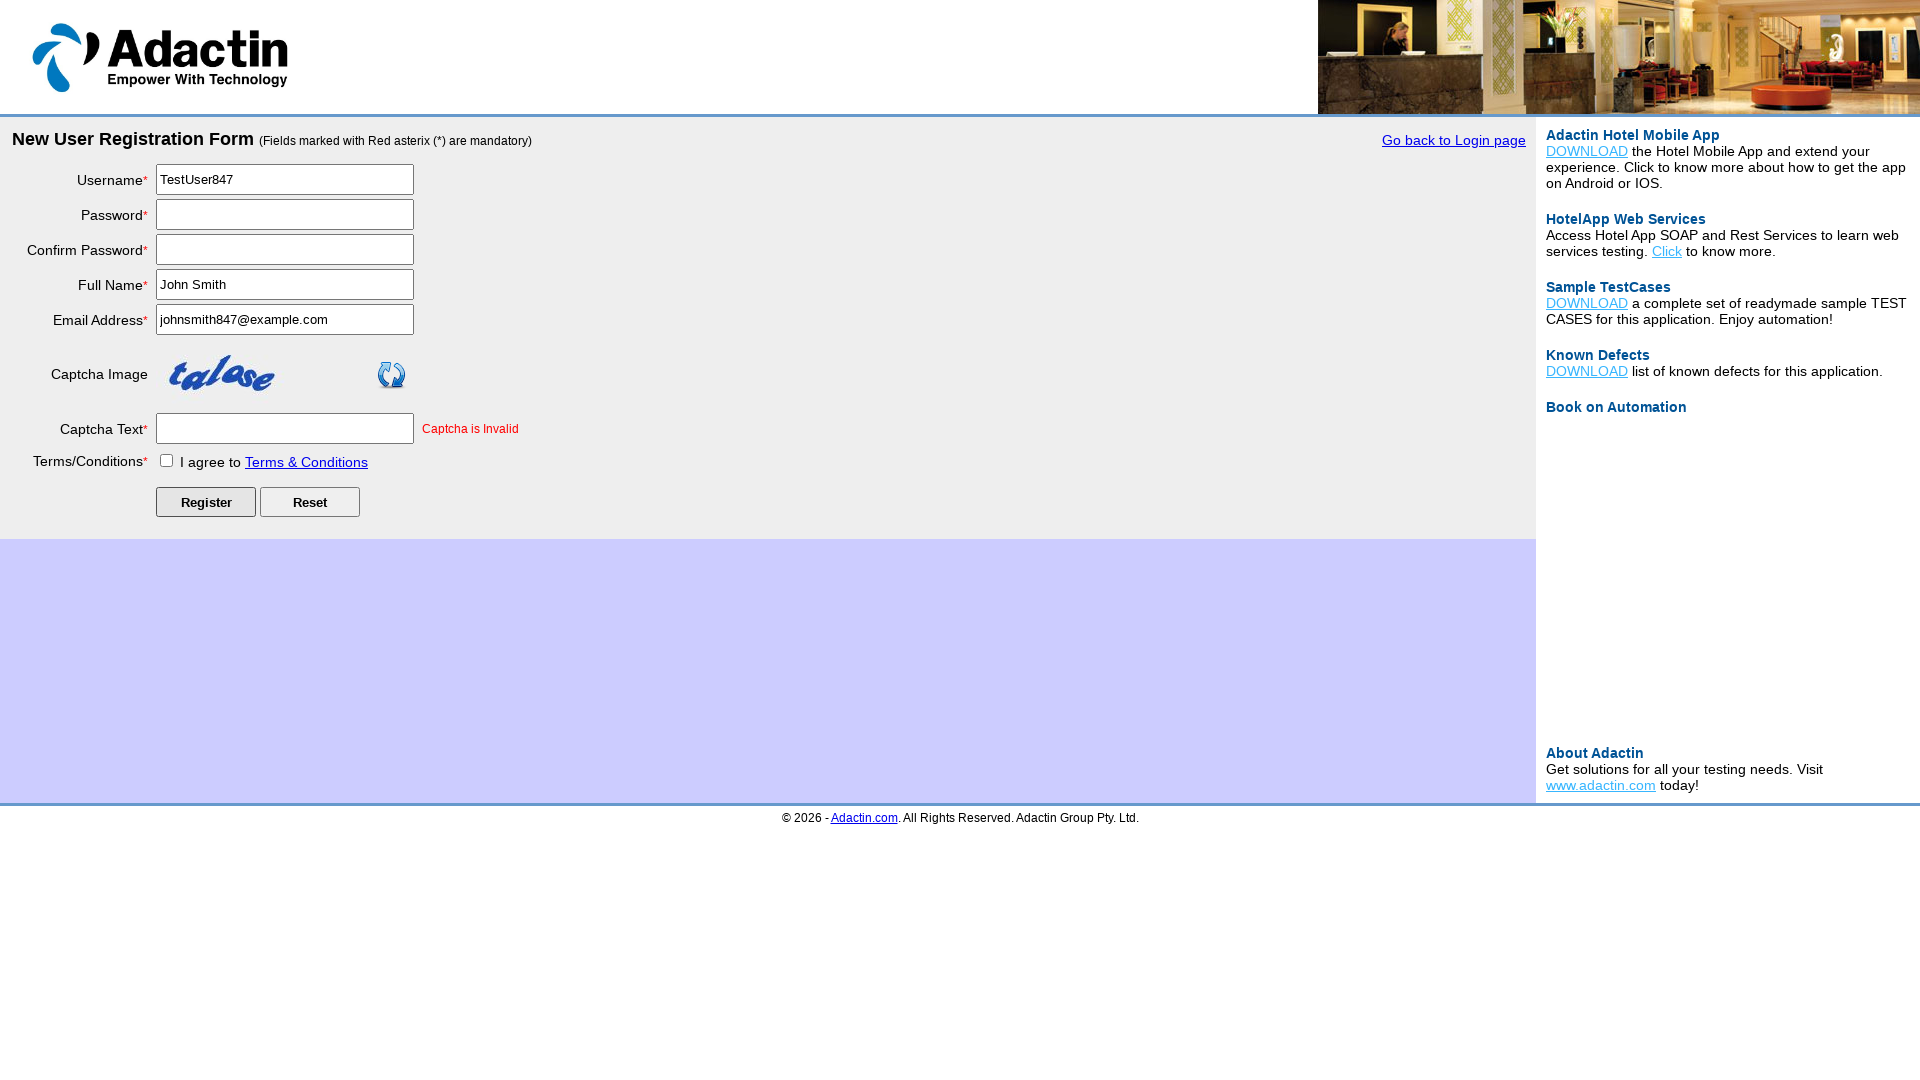